Tests interaction with buttons on a challenging DOM page by clicking three different buttons in sequence

Starting URL: https://the-internet.herokuapp.com/challenging_dom

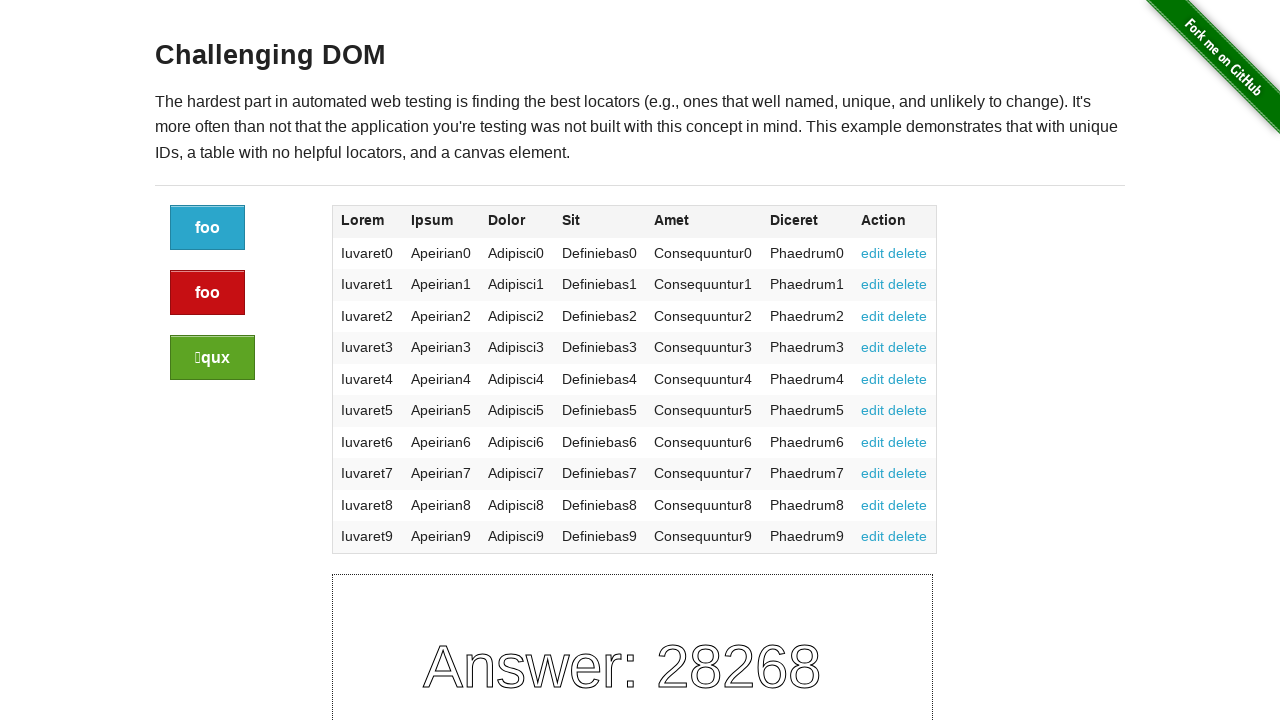

Clicked the first button with class 'button' at (208, 228) on a.button
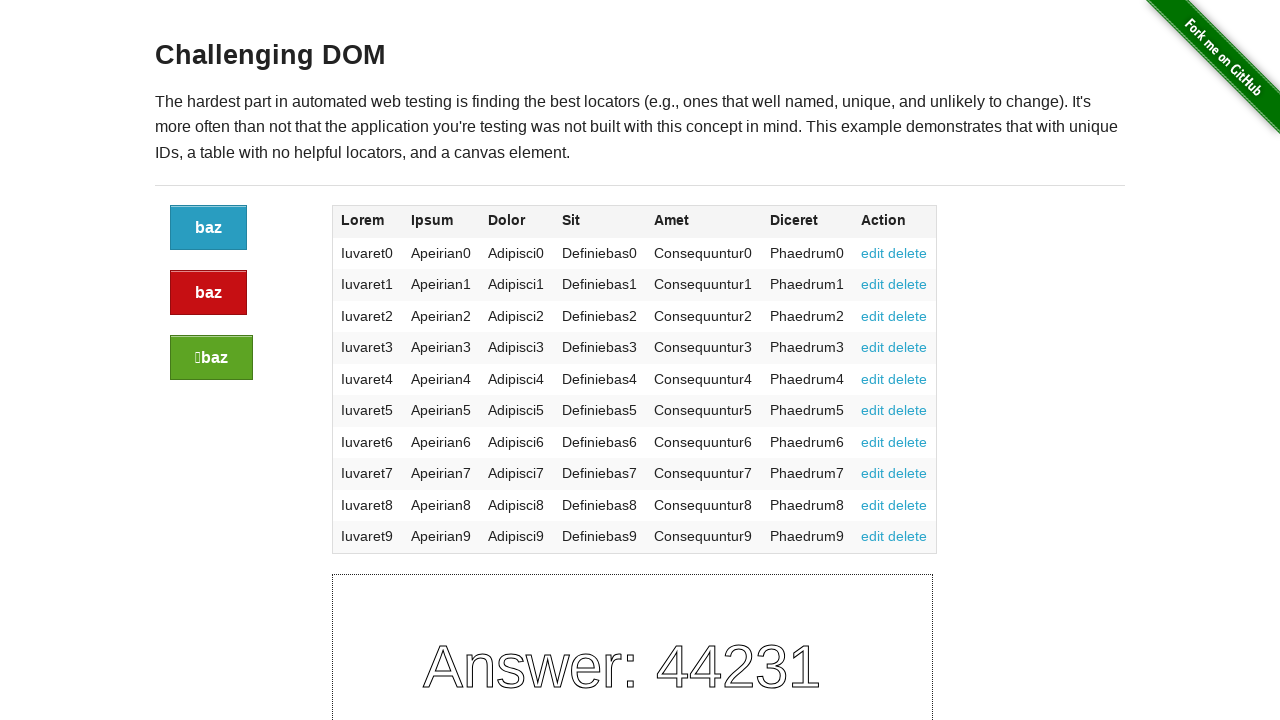

Clicked the button with class 'button alert' at (208, 293) on a.button.alert
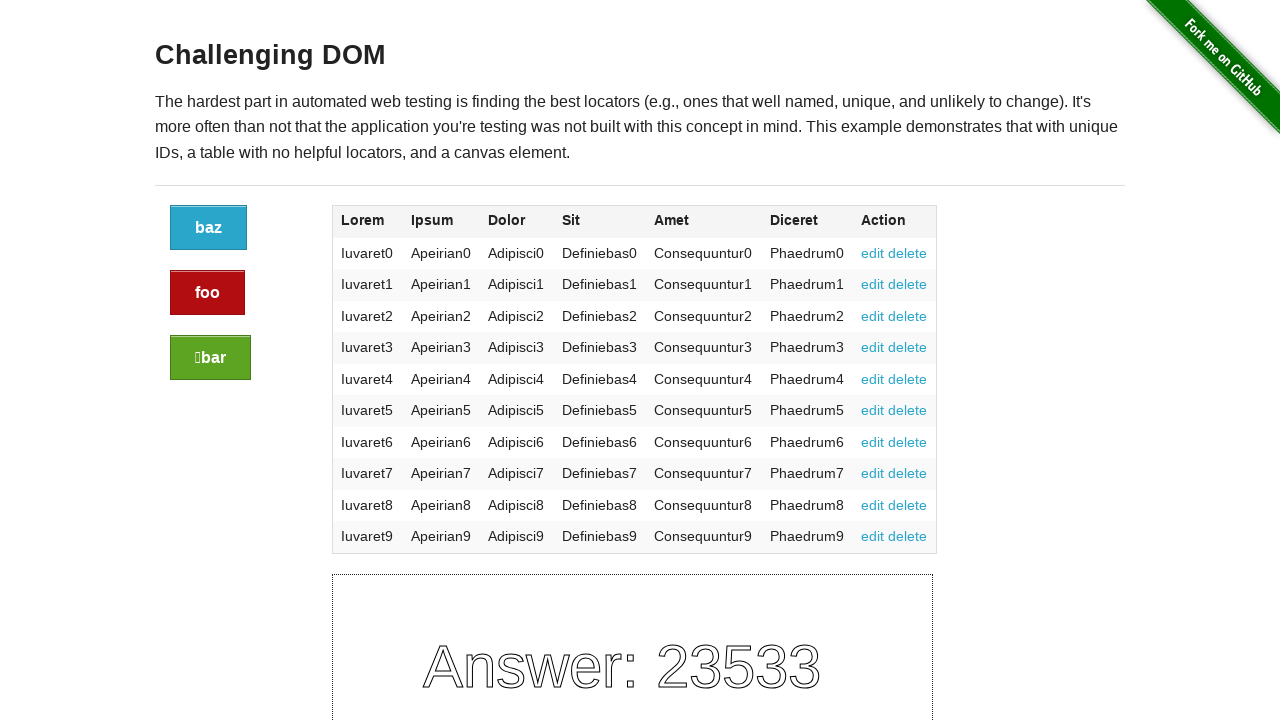

Clicked the button with class 'button success' at (210, 358) on a.button.success
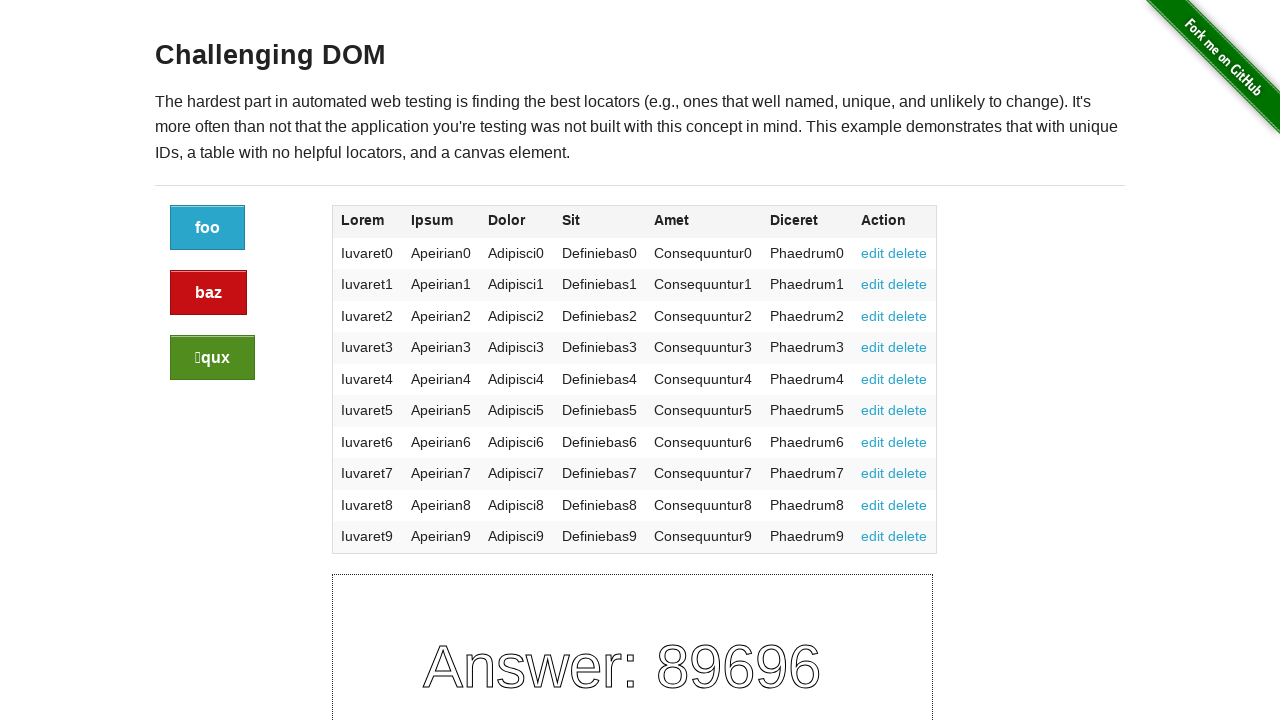

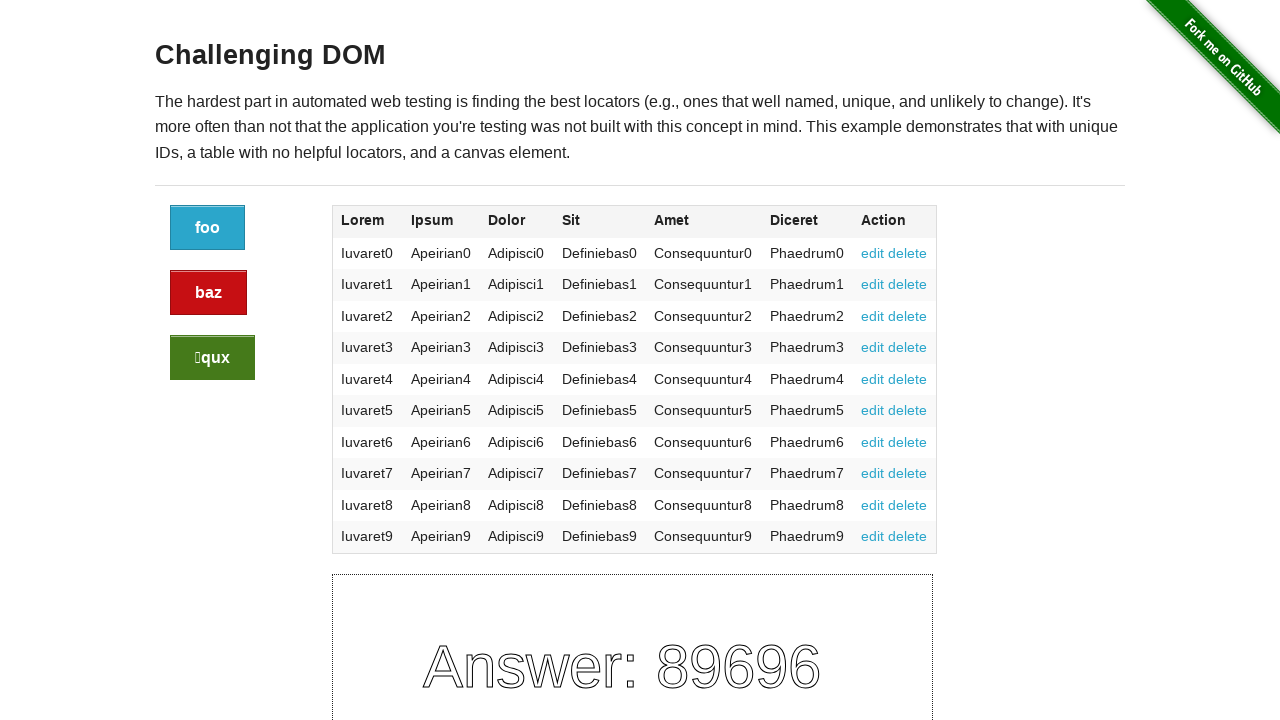